Tests the forgot password functionality by navigating to the forgot password page, entering an email address, and clicking the retrieve password button to verify the form submission behavior.

Starting URL: https://the-internet.herokuapp.com

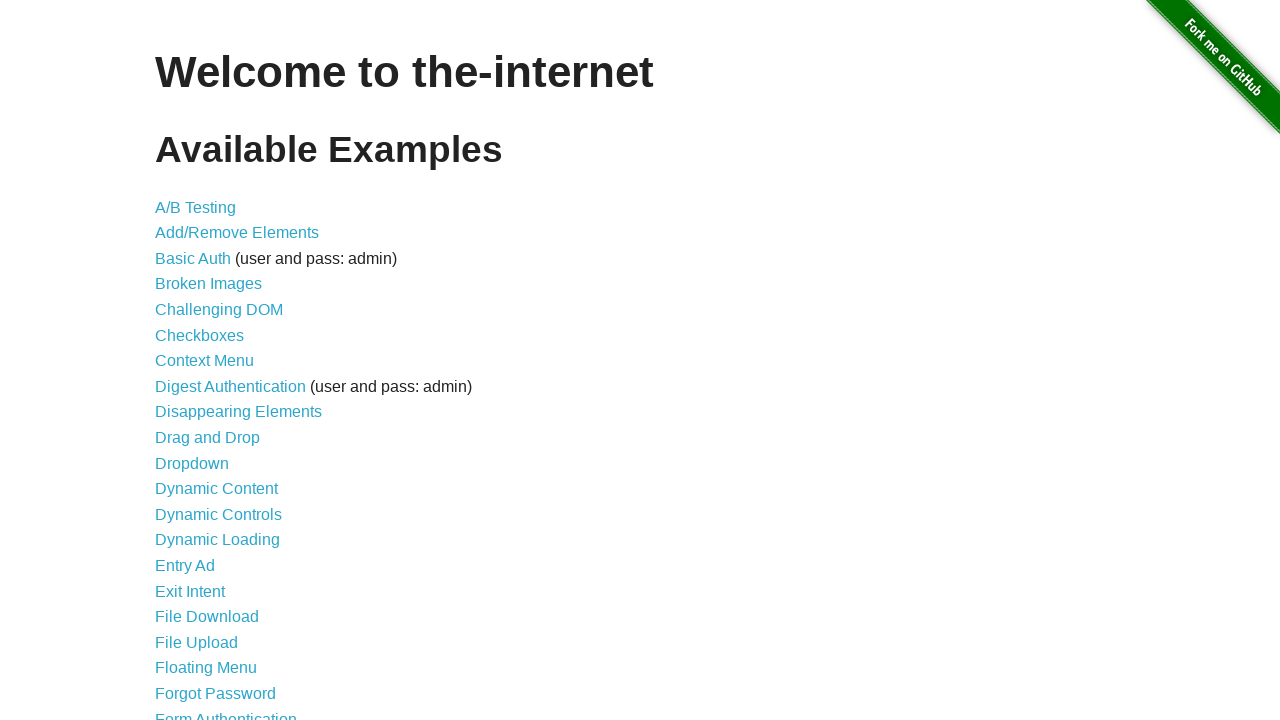

Clicked forgot password link at (216, 693) on a[href='/forgot_password']
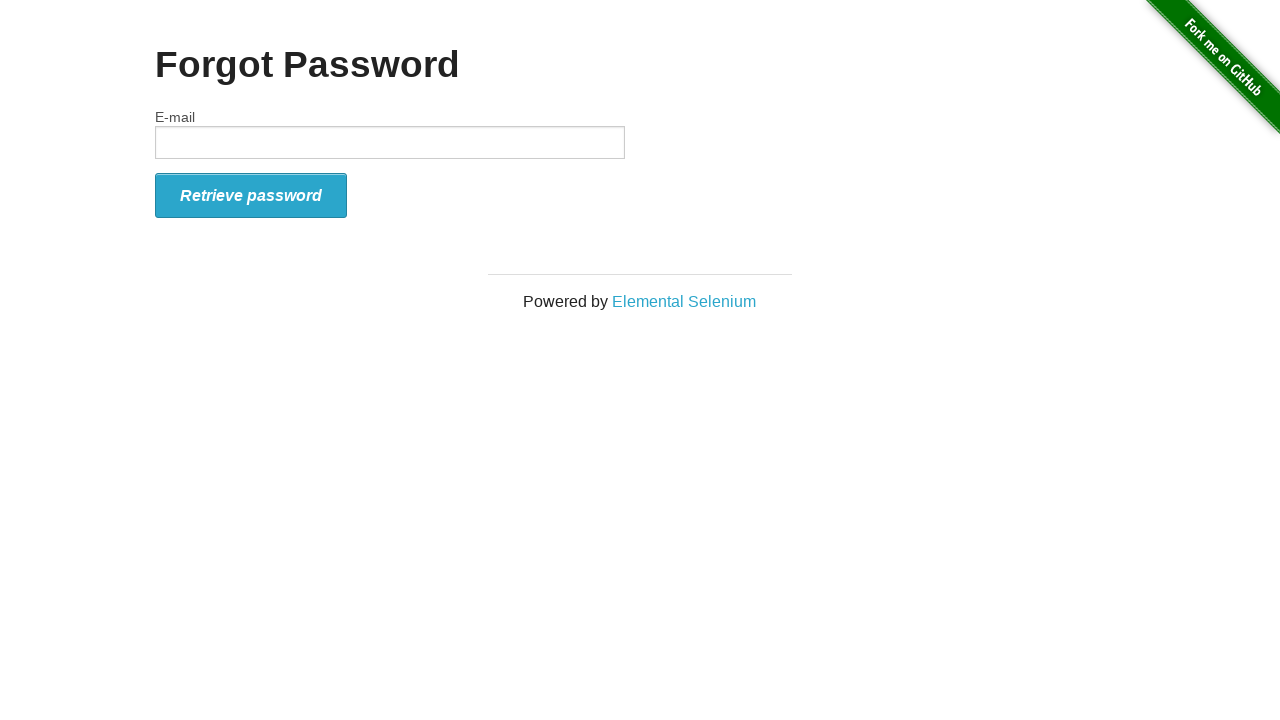

Filled email field with 'testuser847@example.com' on #email
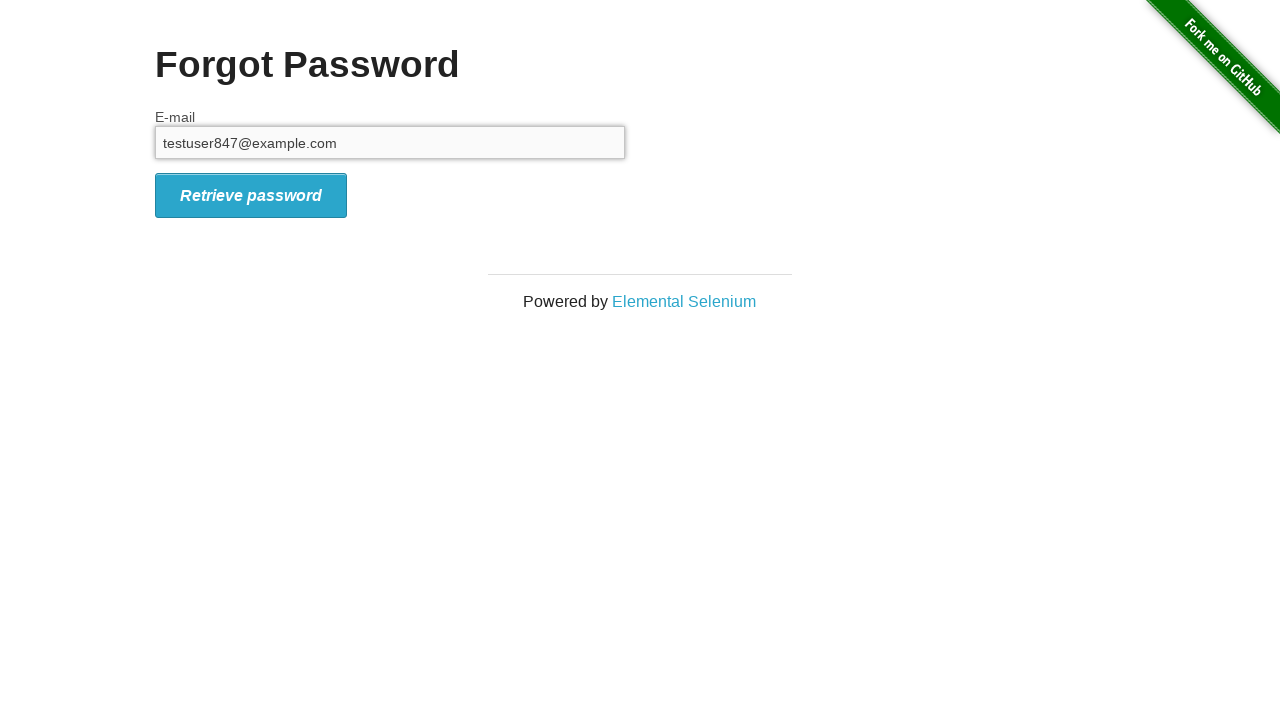

Clicked retrieve password button to submit form at (251, 195) on #form_submit
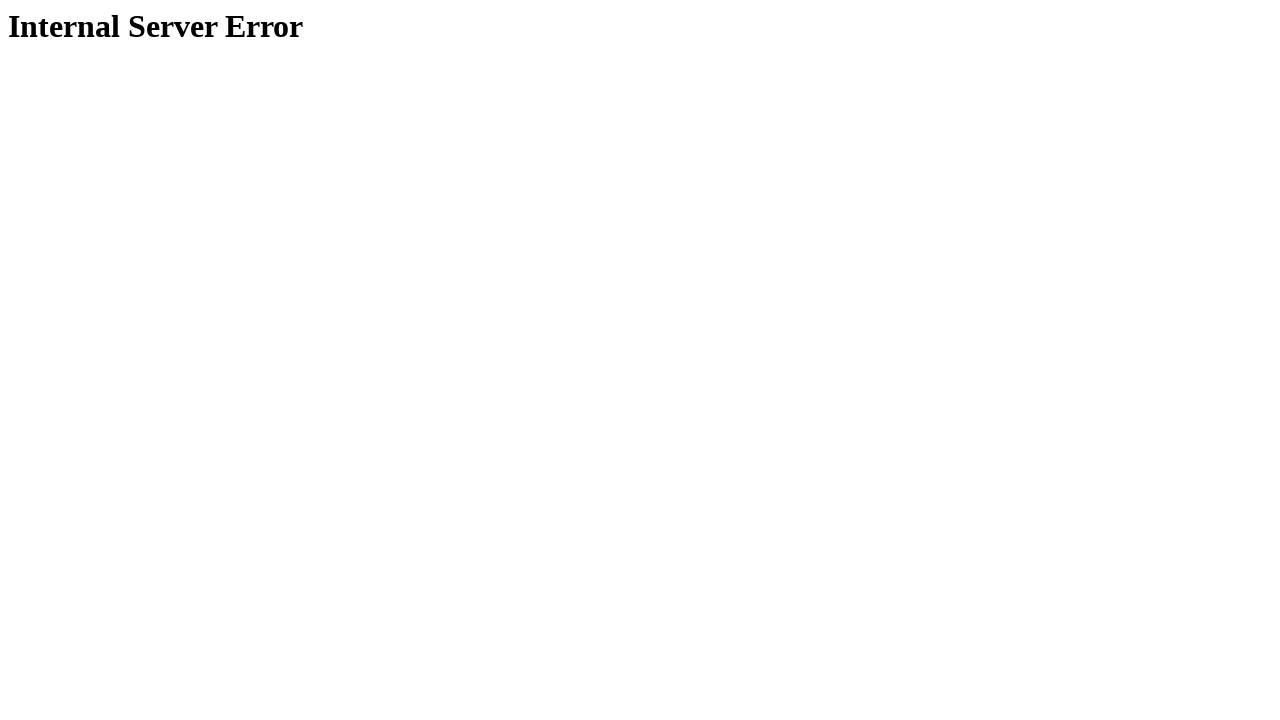

Response page loaded with h1 element visible
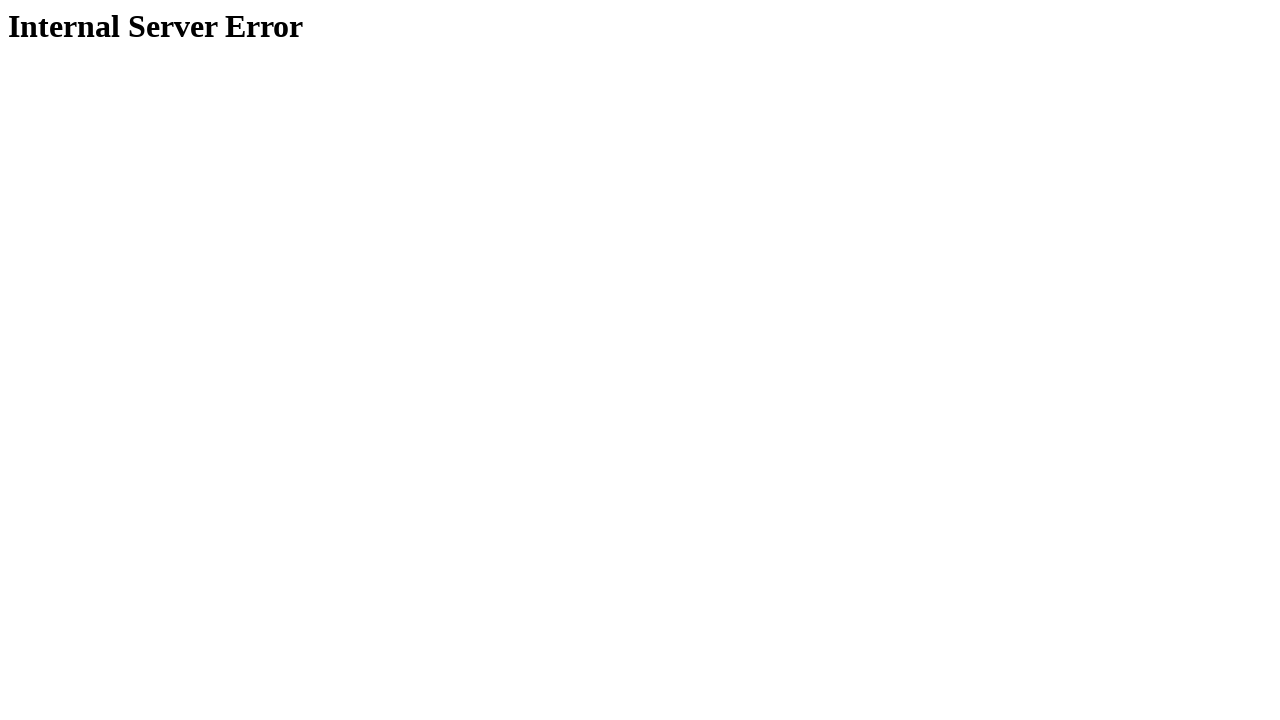

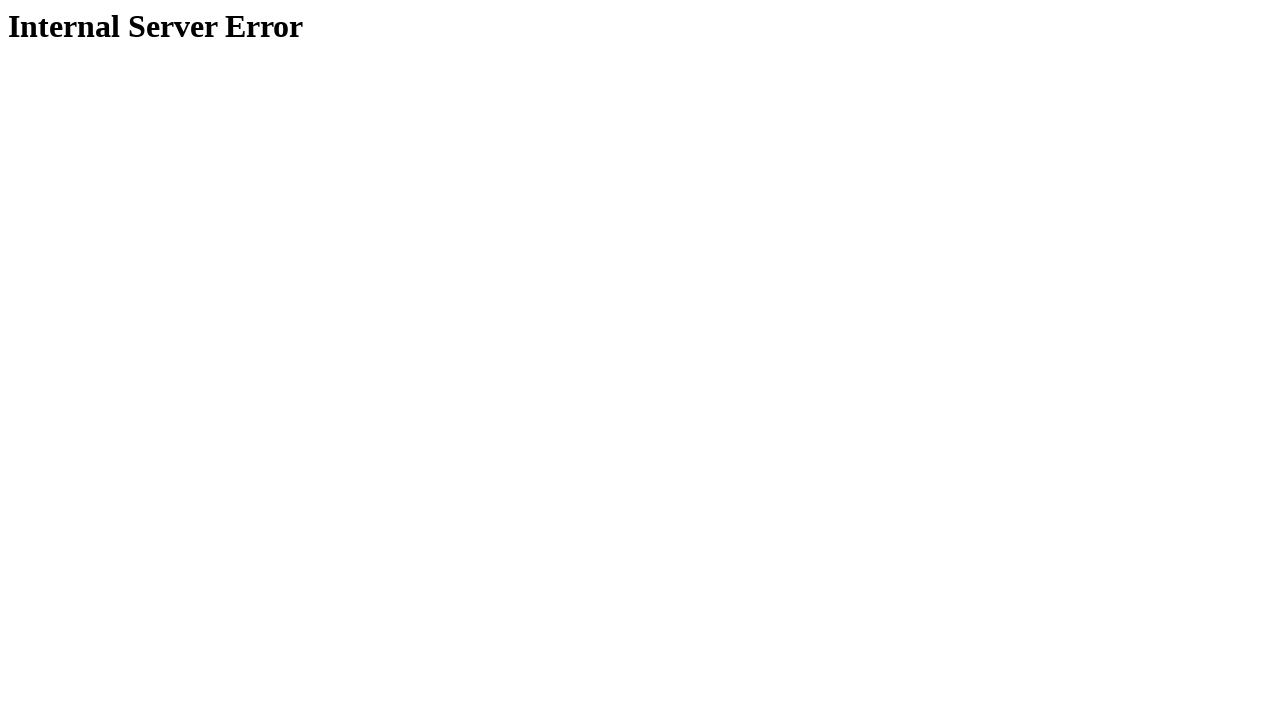